Tests the autocomplete jQuery UI widget by typing in the input field and selecting an option from the dropdown.

Starting URL: https://jqueryui.com/autocomplete/

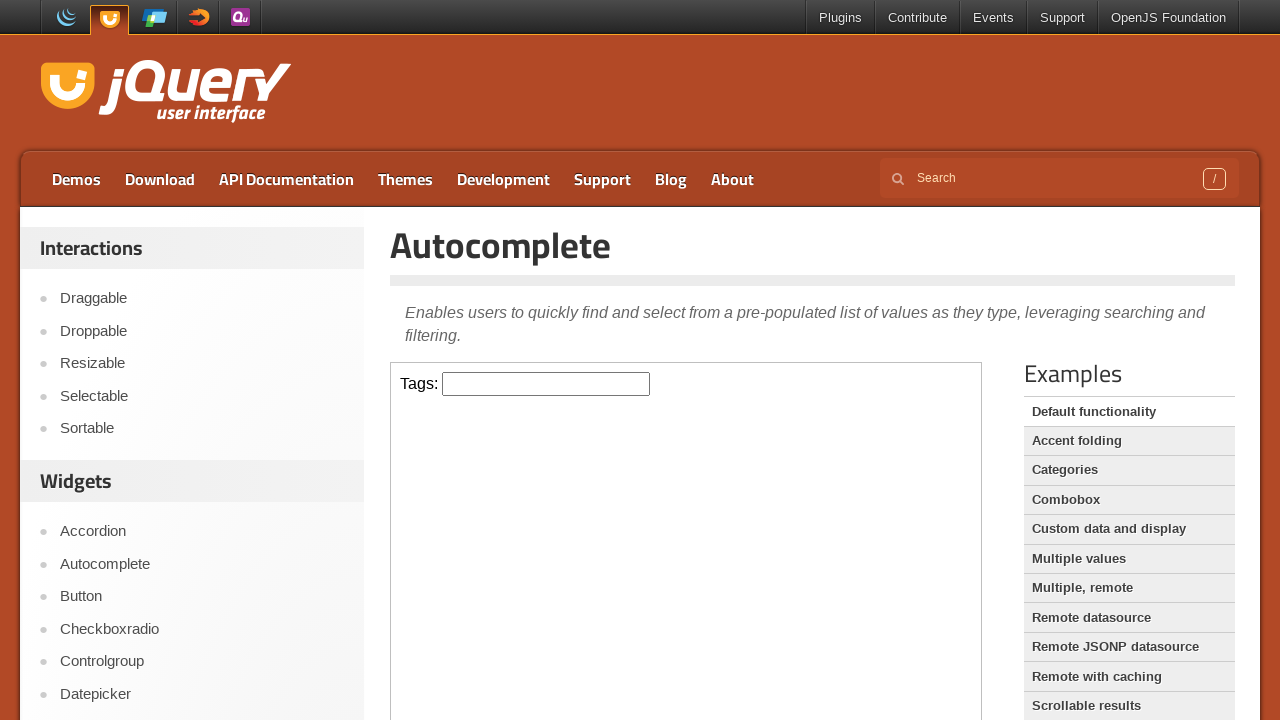

Scrolled down 300px to view the autocomplete demo
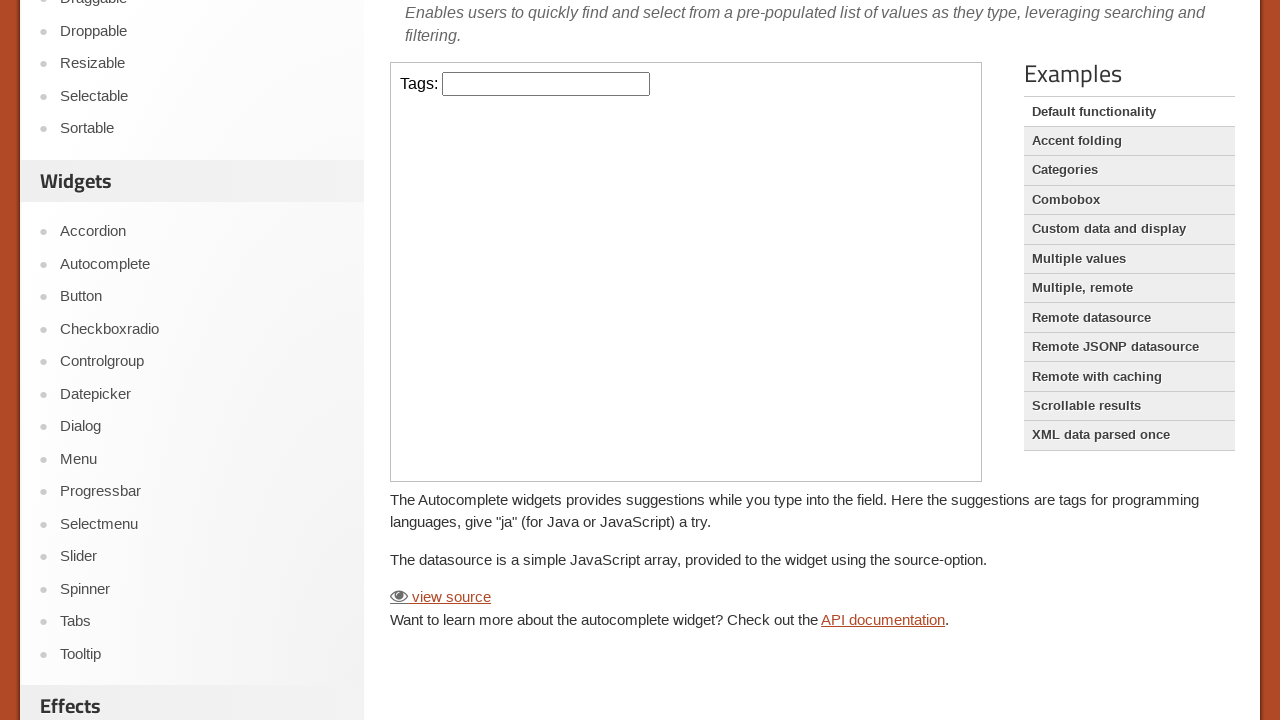

Located the iframe containing the autocomplete widget
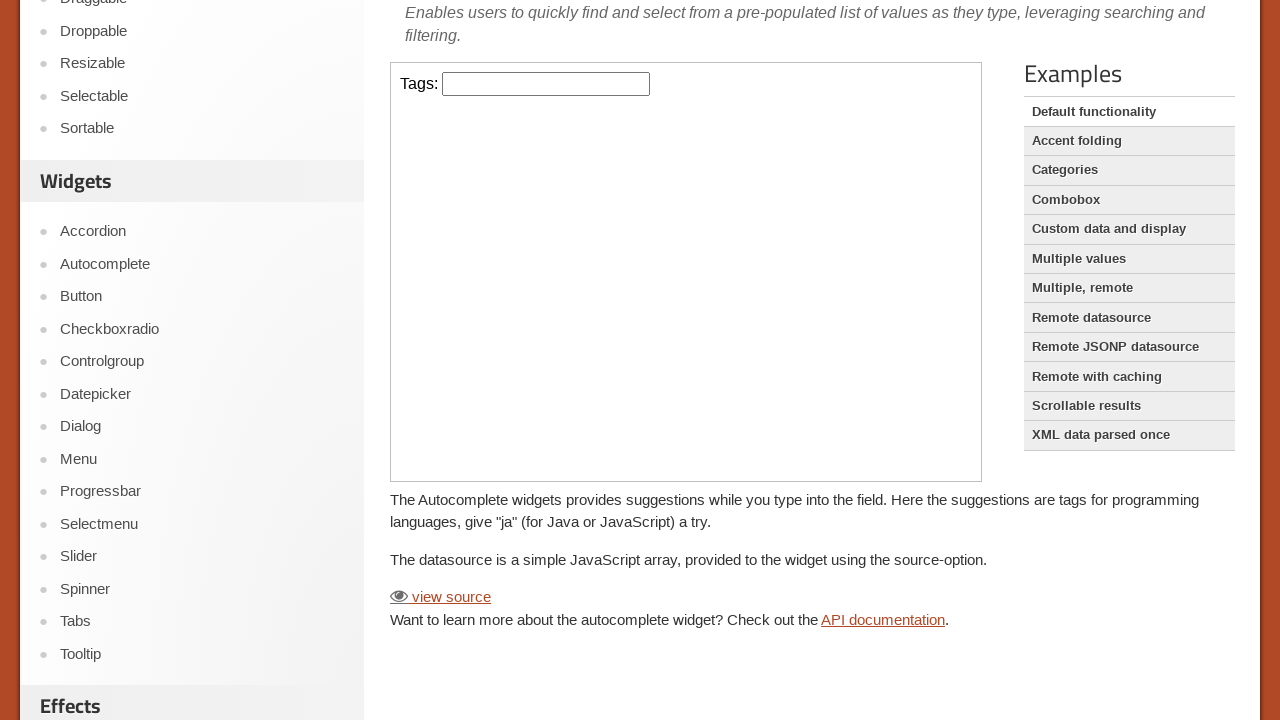

Typed 'b' into the autocomplete input field on iframe >> nth=0 >> internal:control=enter-frame >> #tags
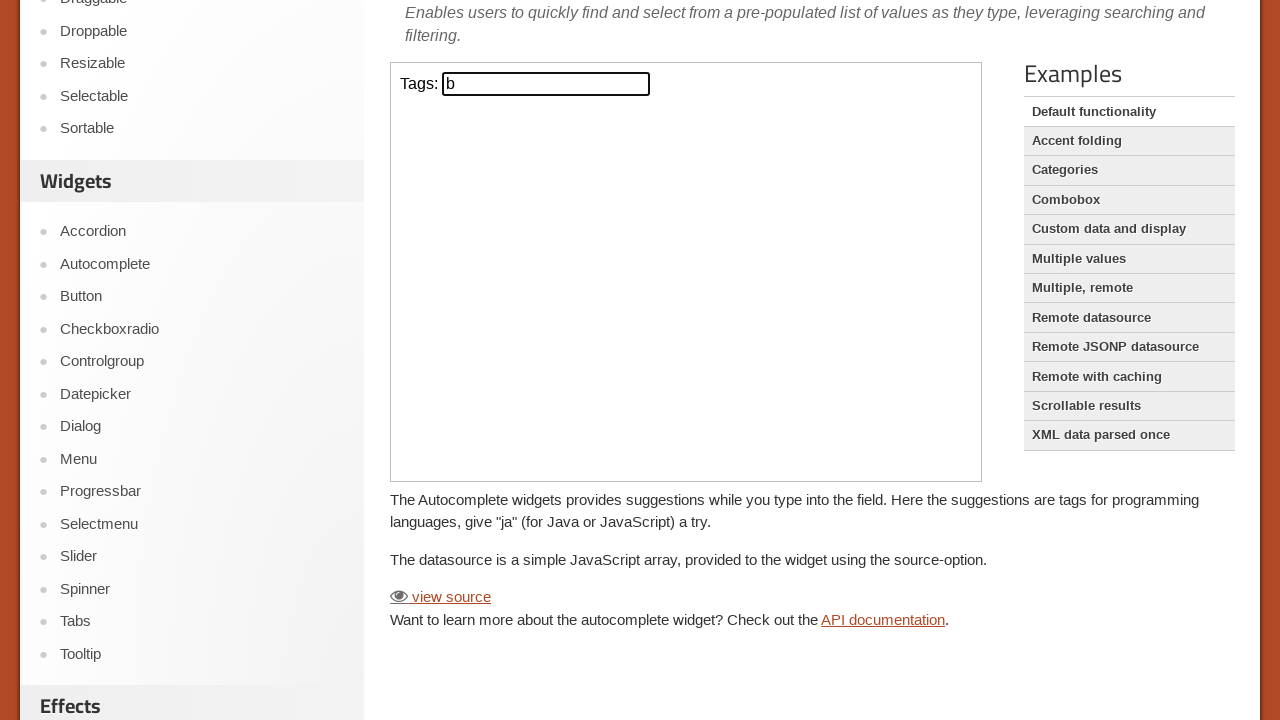

Waited 500ms for autocomplete dropdown to appear
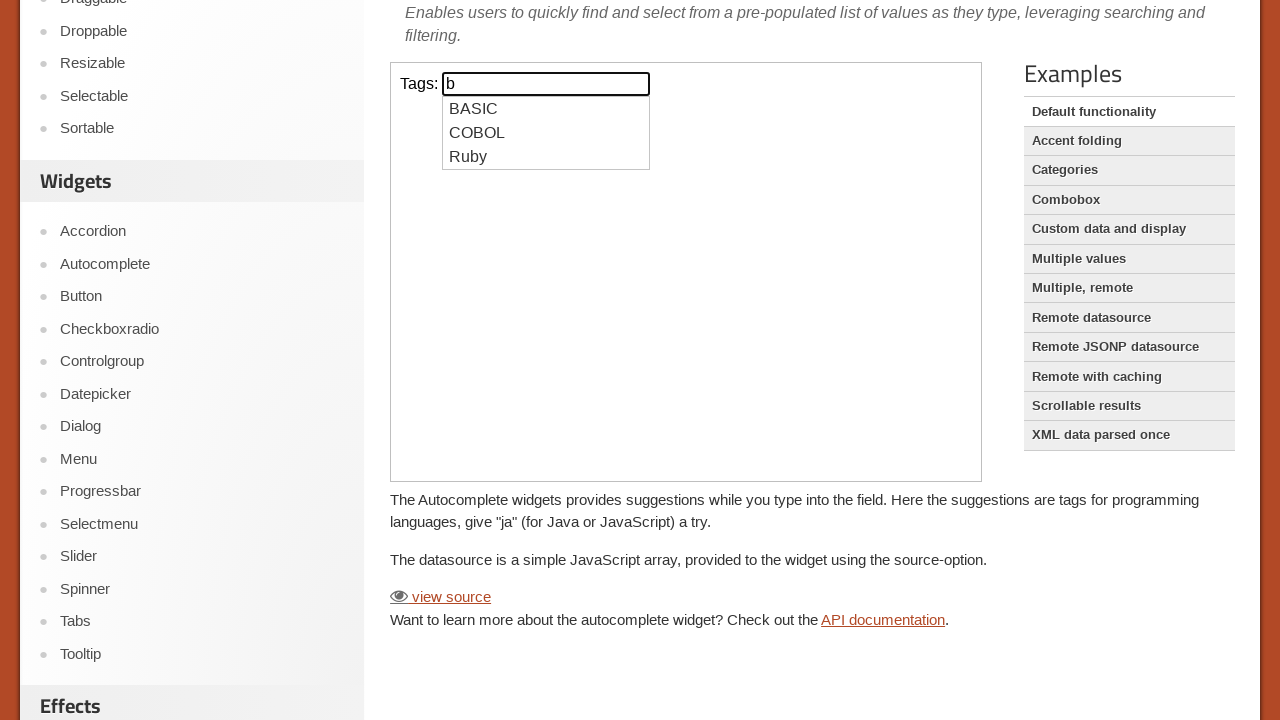

Clicked the 'BASIC' option from the autocomplete dropdown at (546, 109) on iframe >> nth=0 >> internal:control=enter-frame >> ul li div:text('BASIC')
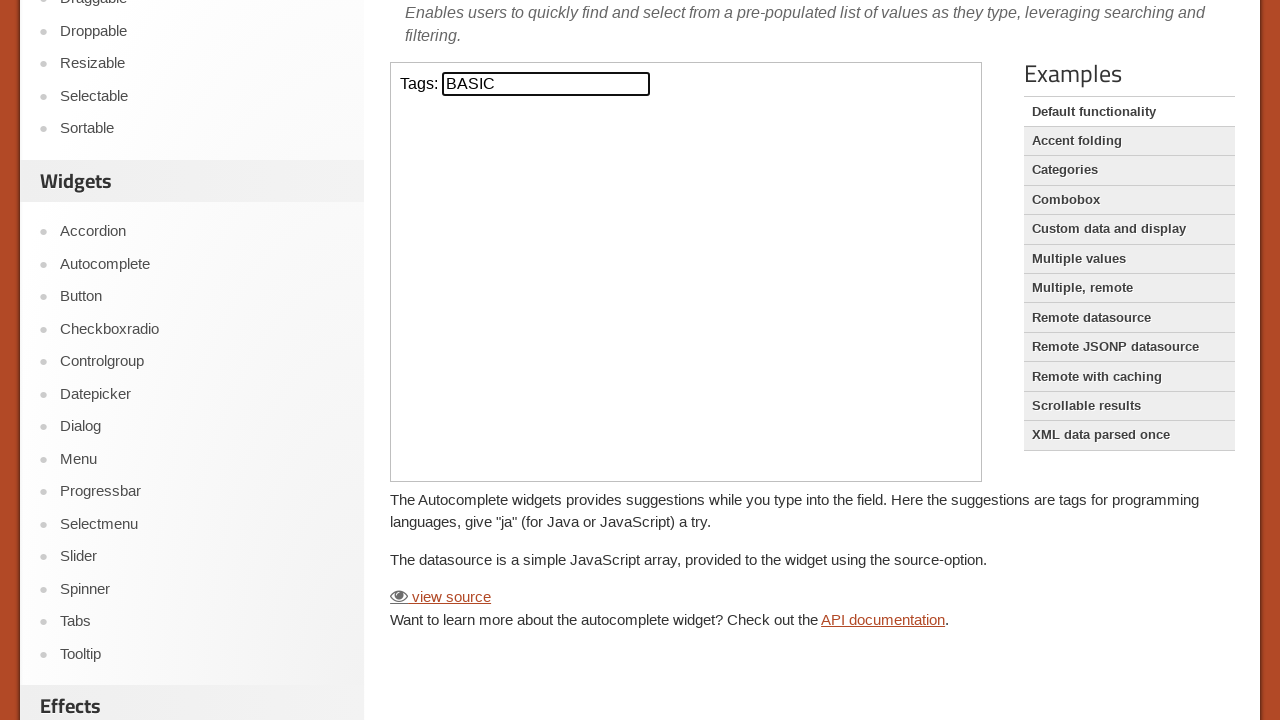

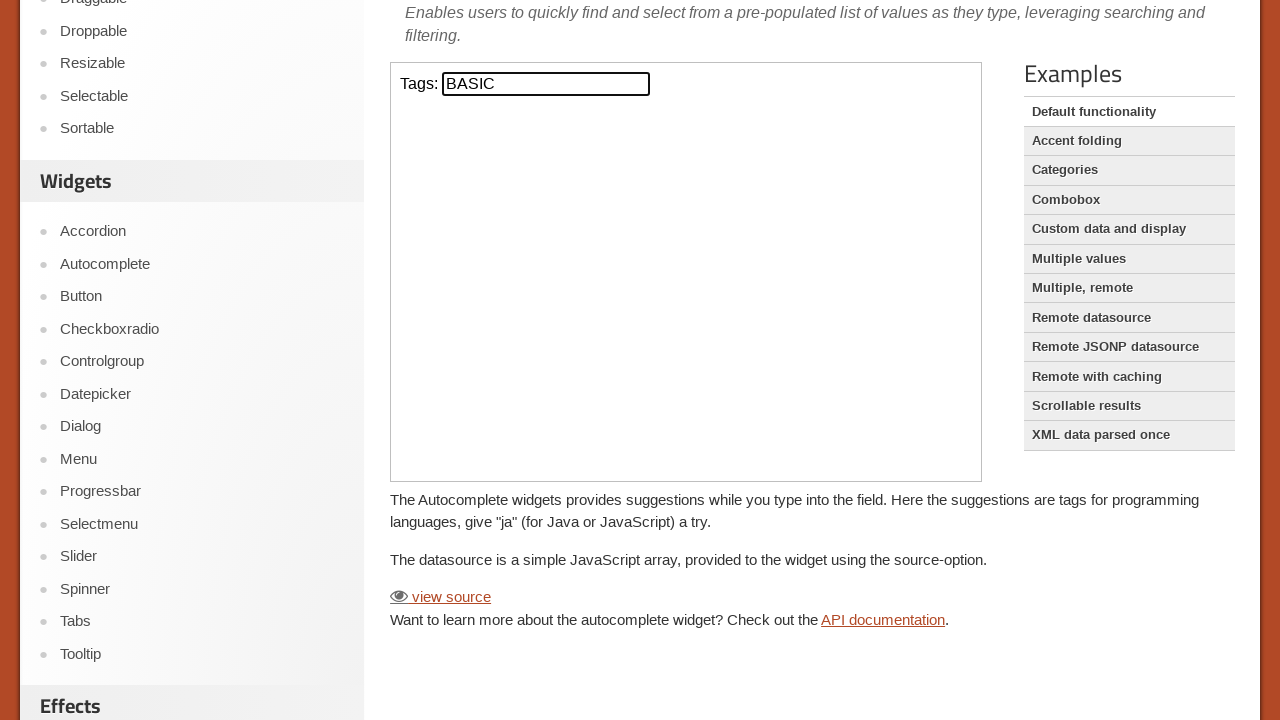